Tests browser window and tab management by opening a new tab, opening a new window, closing one, and switching between them.

Starting URL: https://www.selenium.dev/selenium/web/

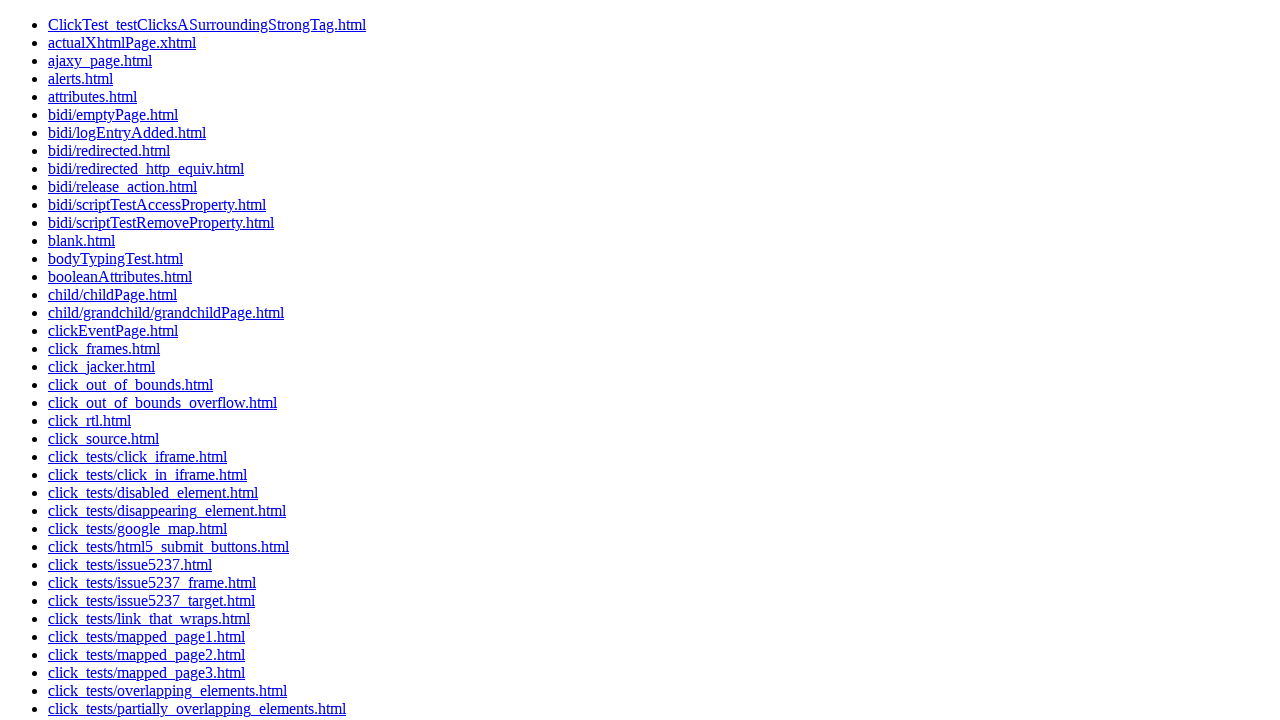

Verified that context has exactly 1 page at start
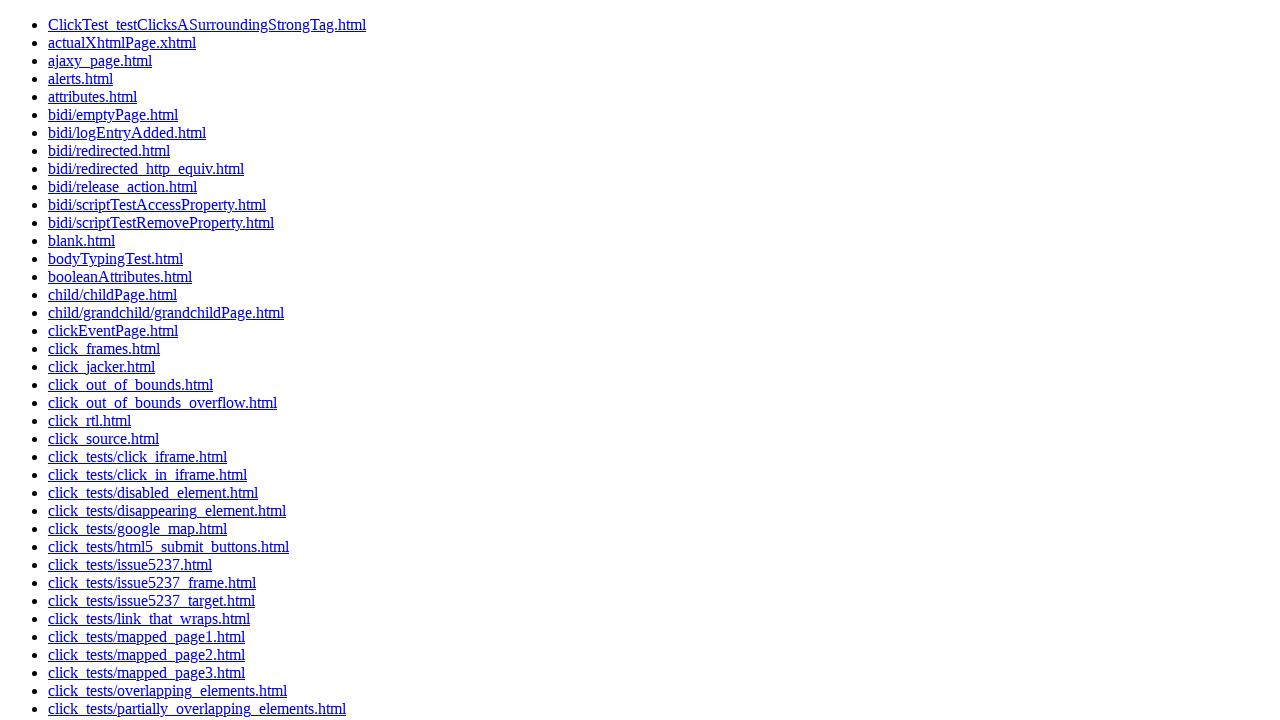

Opened a new tab
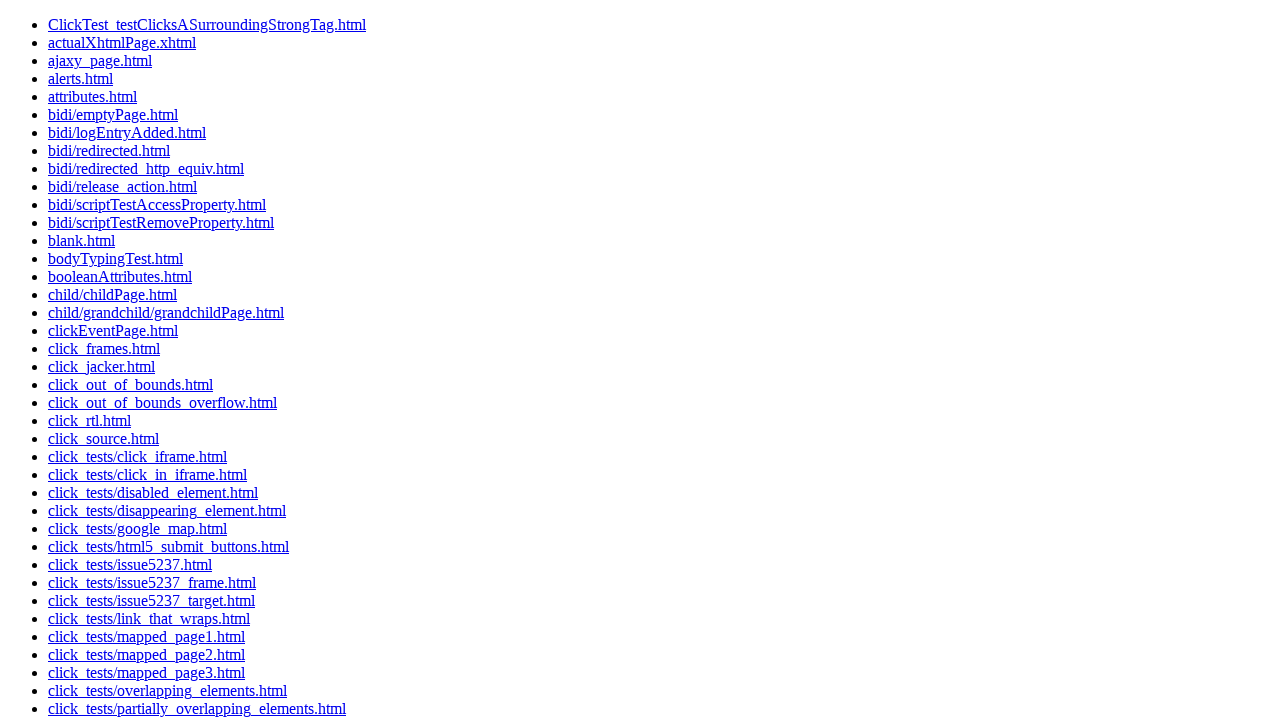

Navigated new tab to about:blank
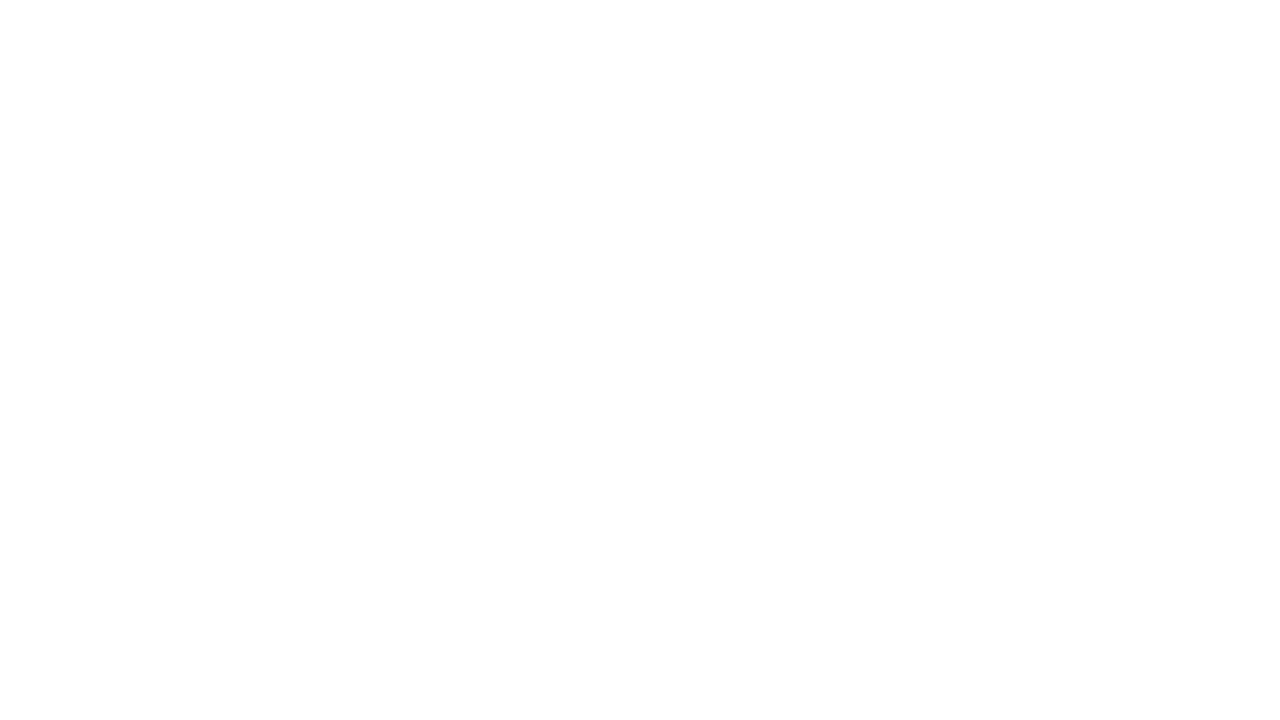

Verified that context now has 2 pages
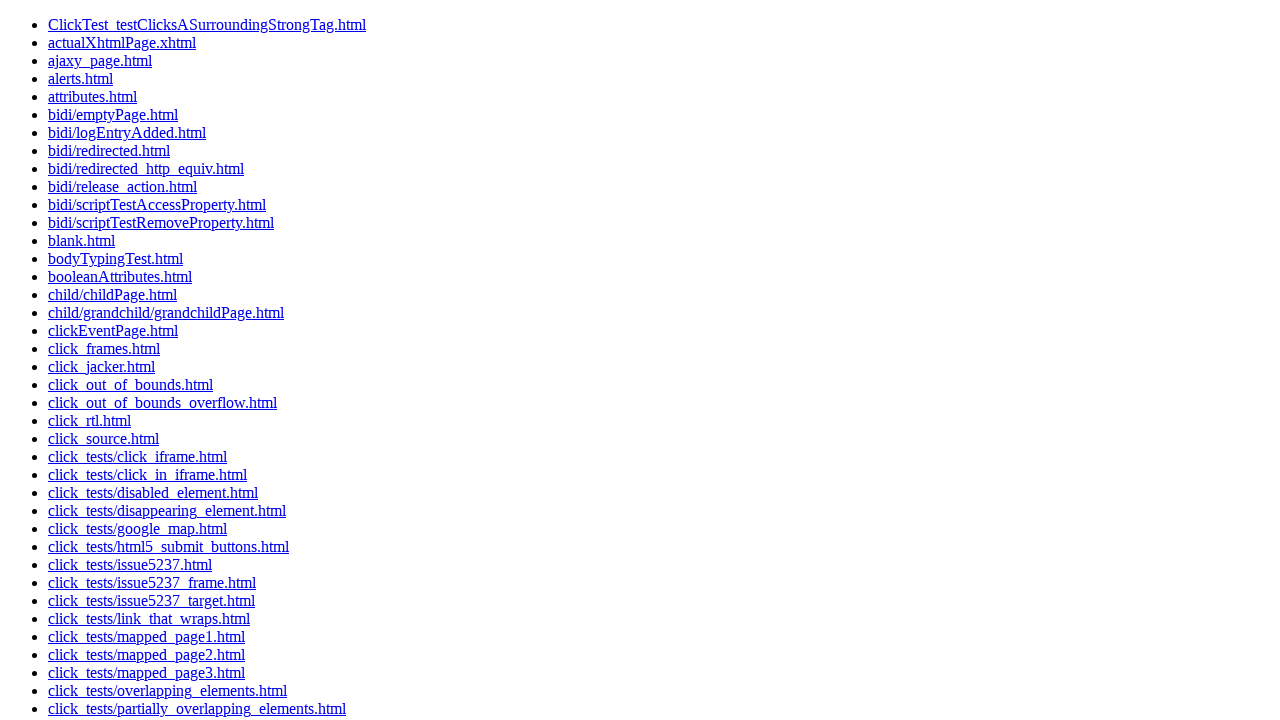

Opened a new window as a new page
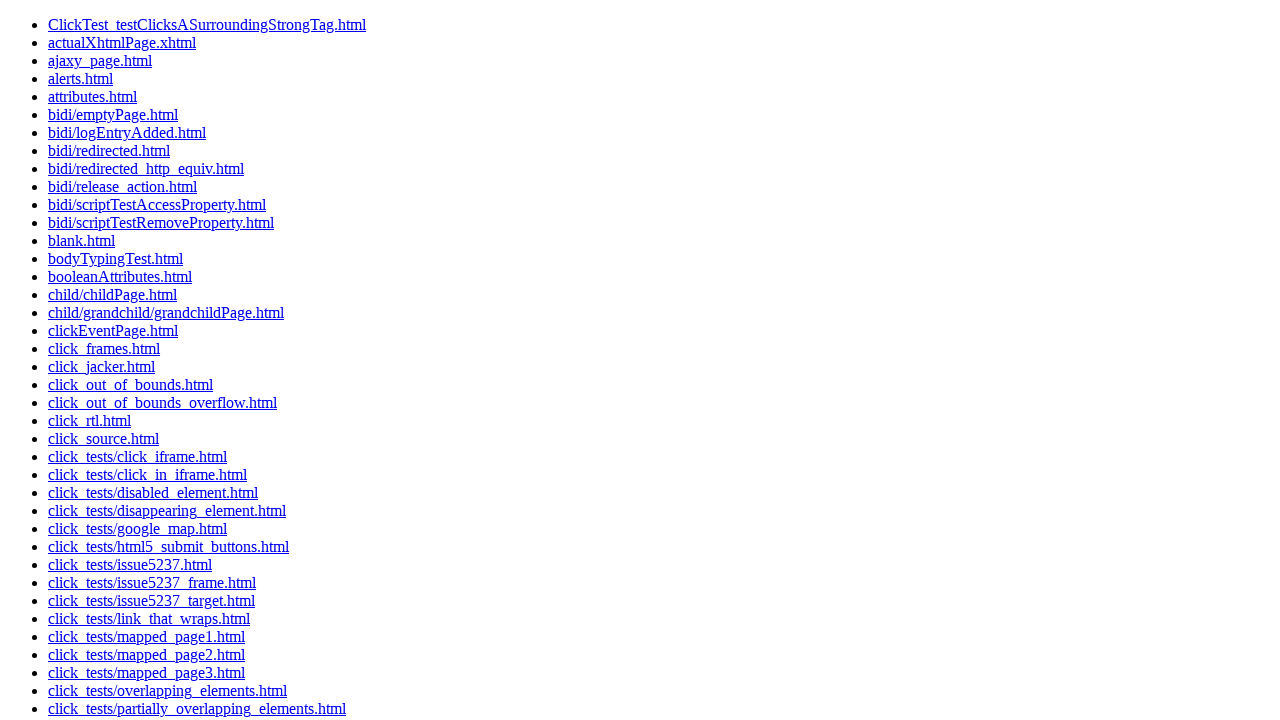

Navigated new window to about:blank
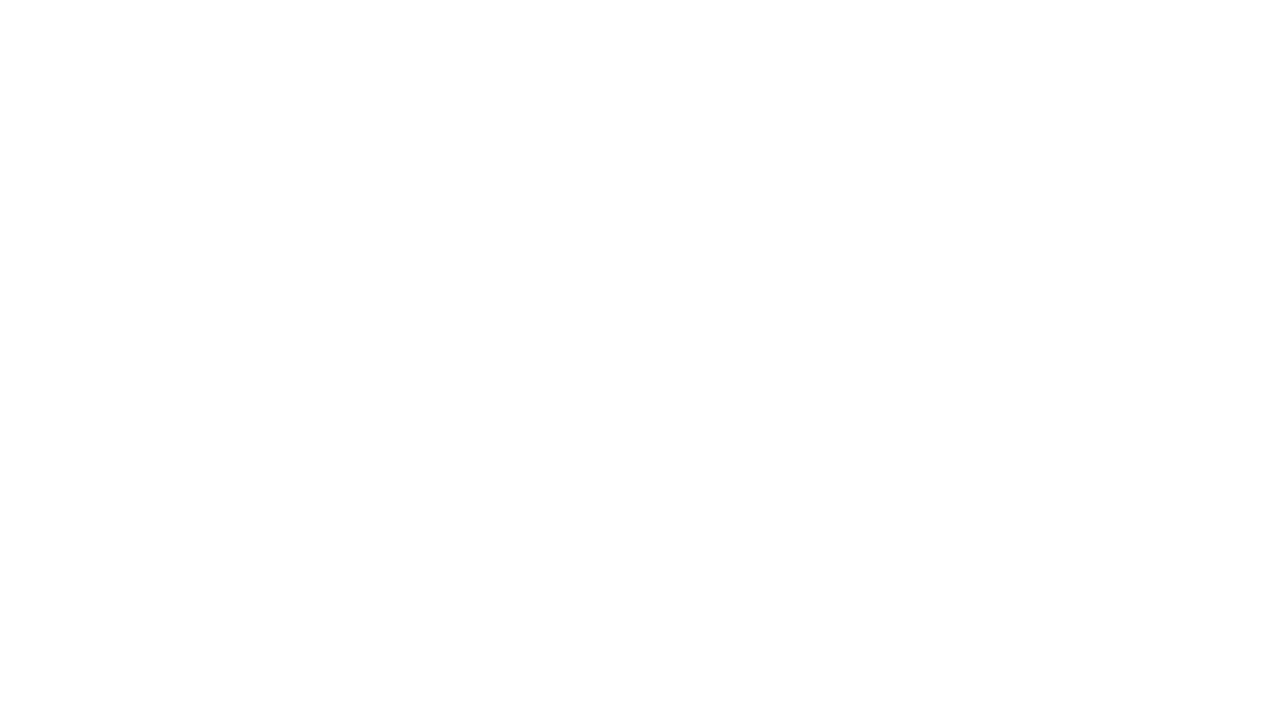

Verified that context now has 3 pages
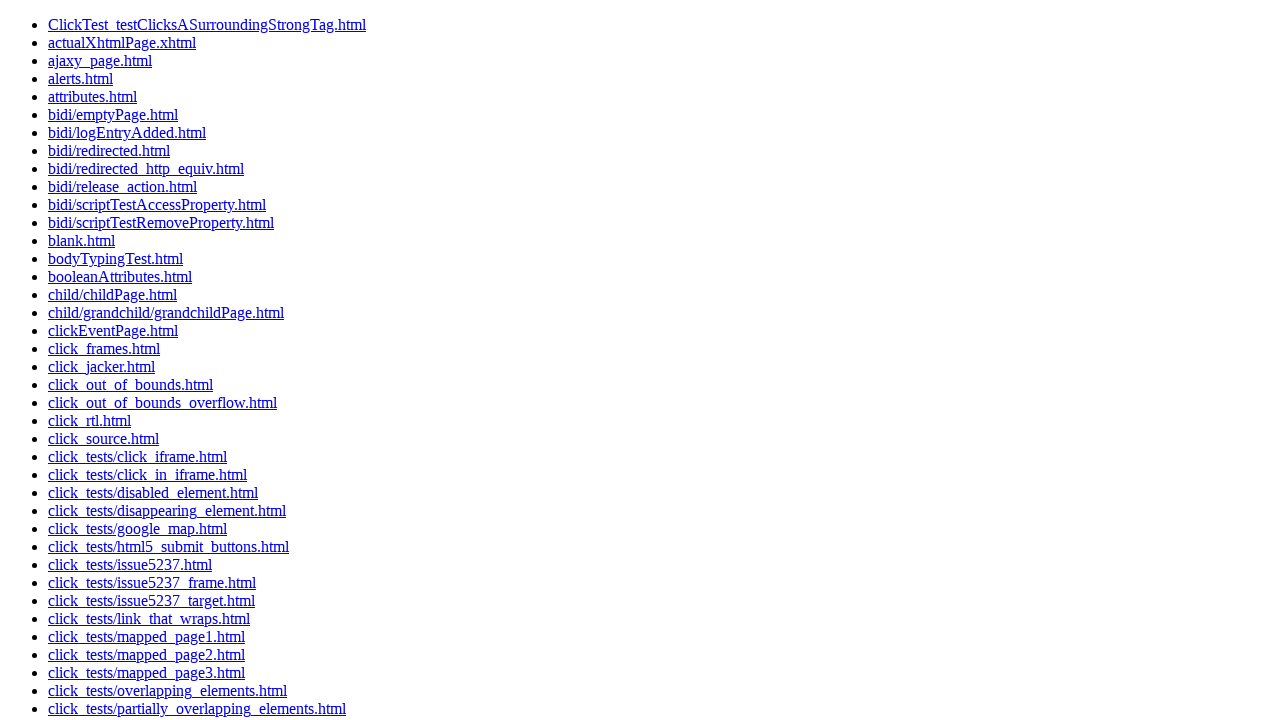

Closed the new window
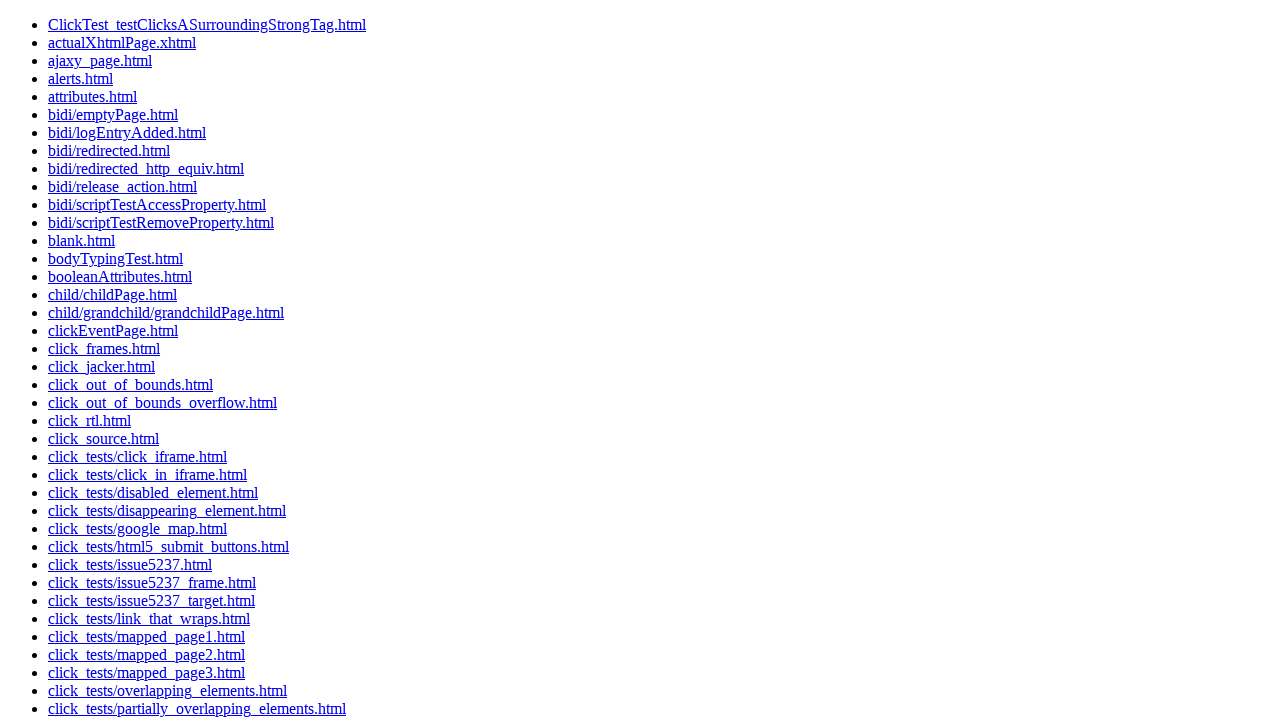

Verified that context now has 2 pages after closing the window
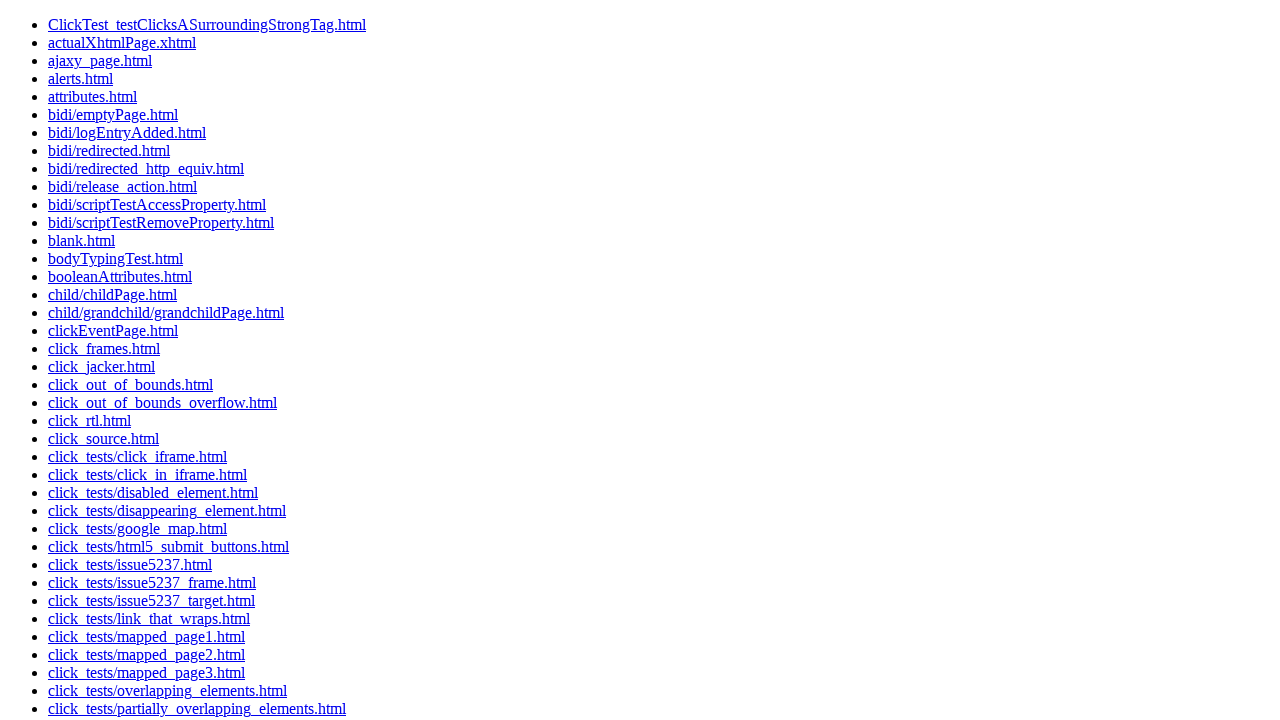

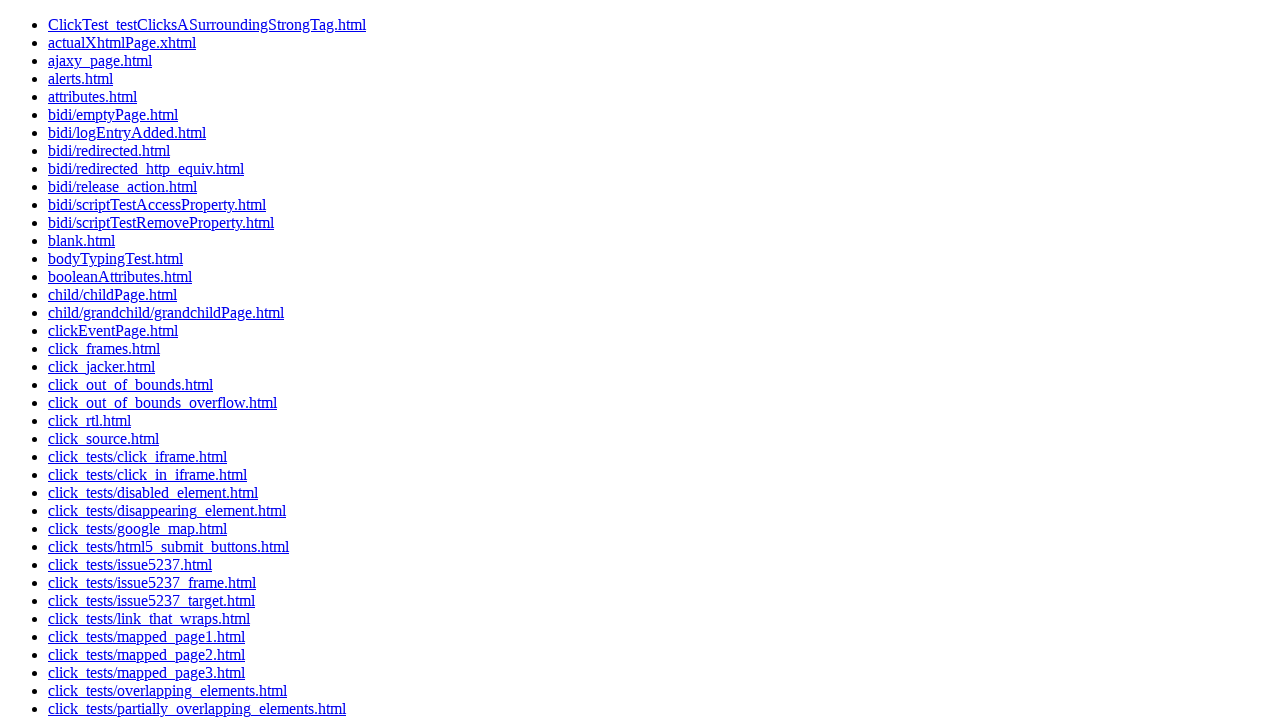